Tests a signup/contact form by filling in first name, last name, and email fields, then submitting the form by pressing Enter on the submit button.

Starting URL: http://secure-retreat-92358.herokuapp.com/

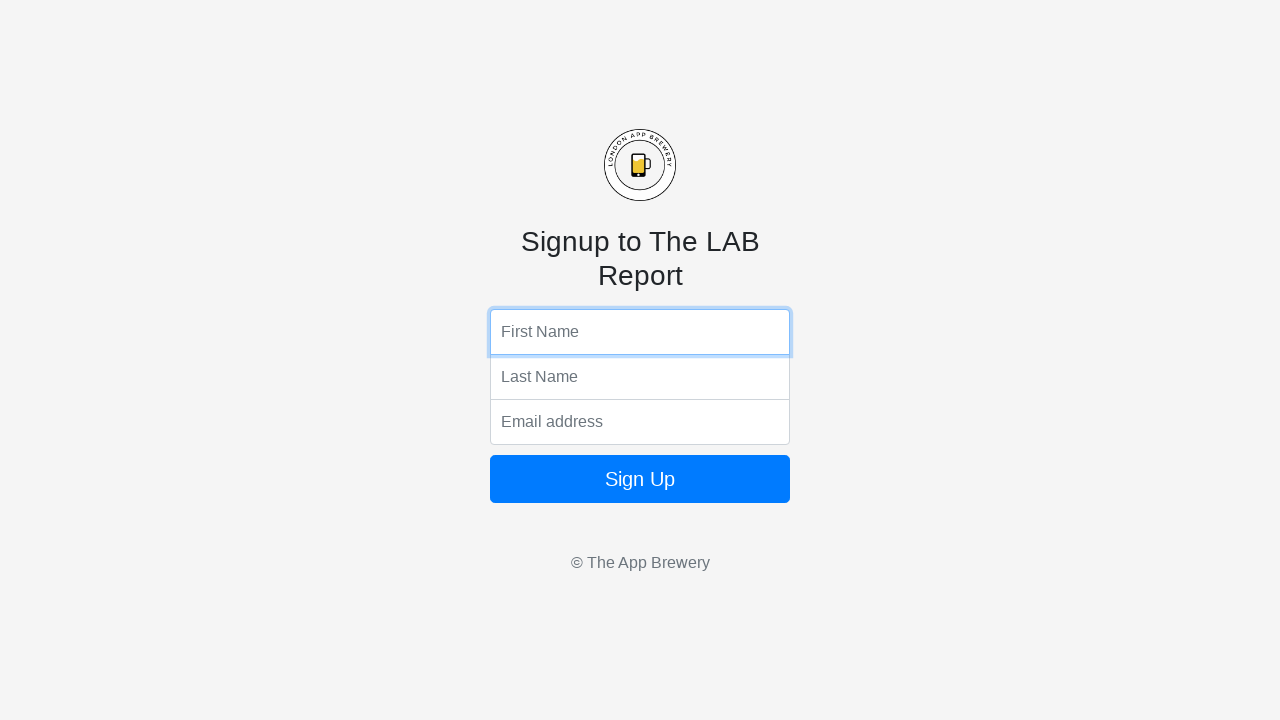

Filled first name field with 'Marcus' on input[name='fName']
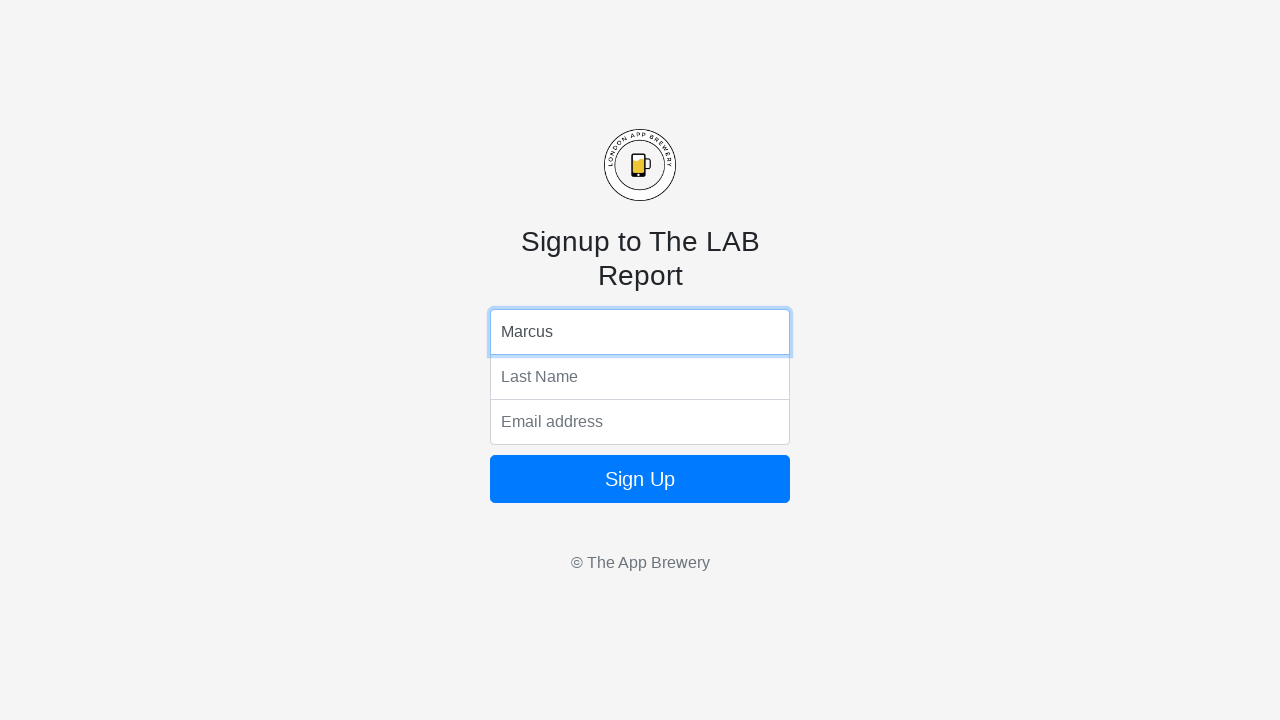

Filled last name field with 'Thompson' on input[name='lName']
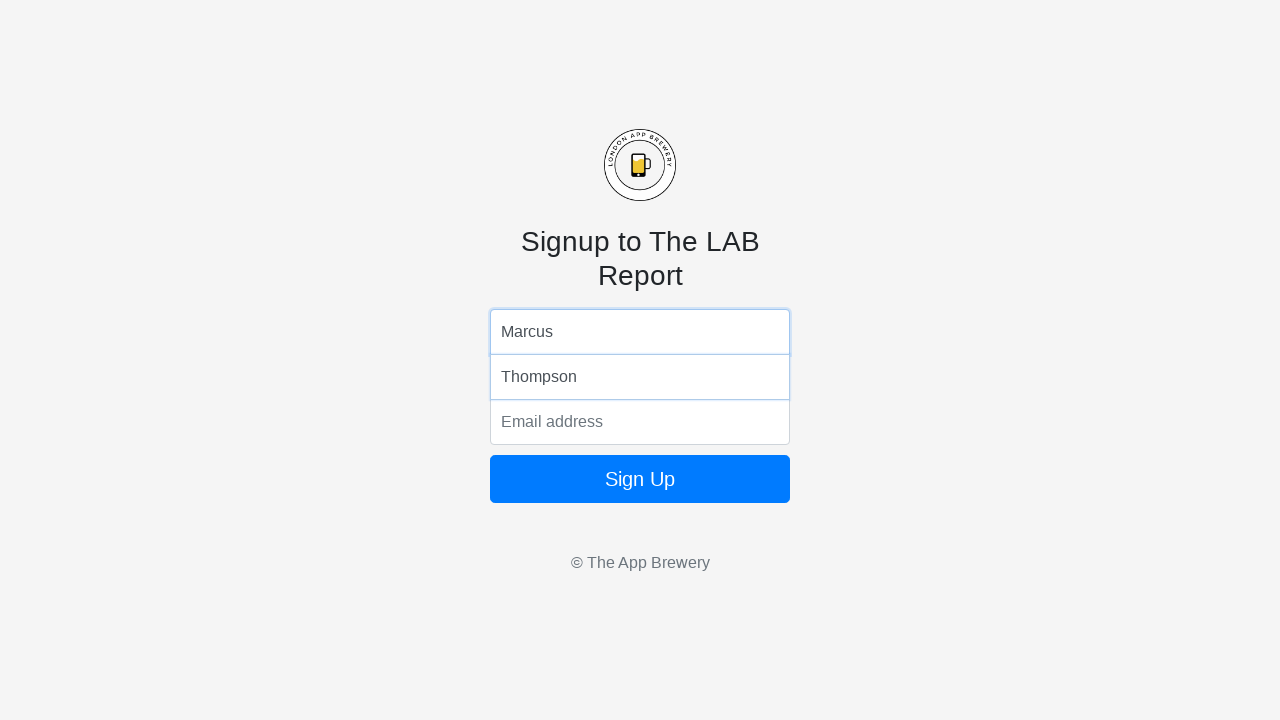

Filled email field with 'marcus.thompson@example.com' on input[name='email']
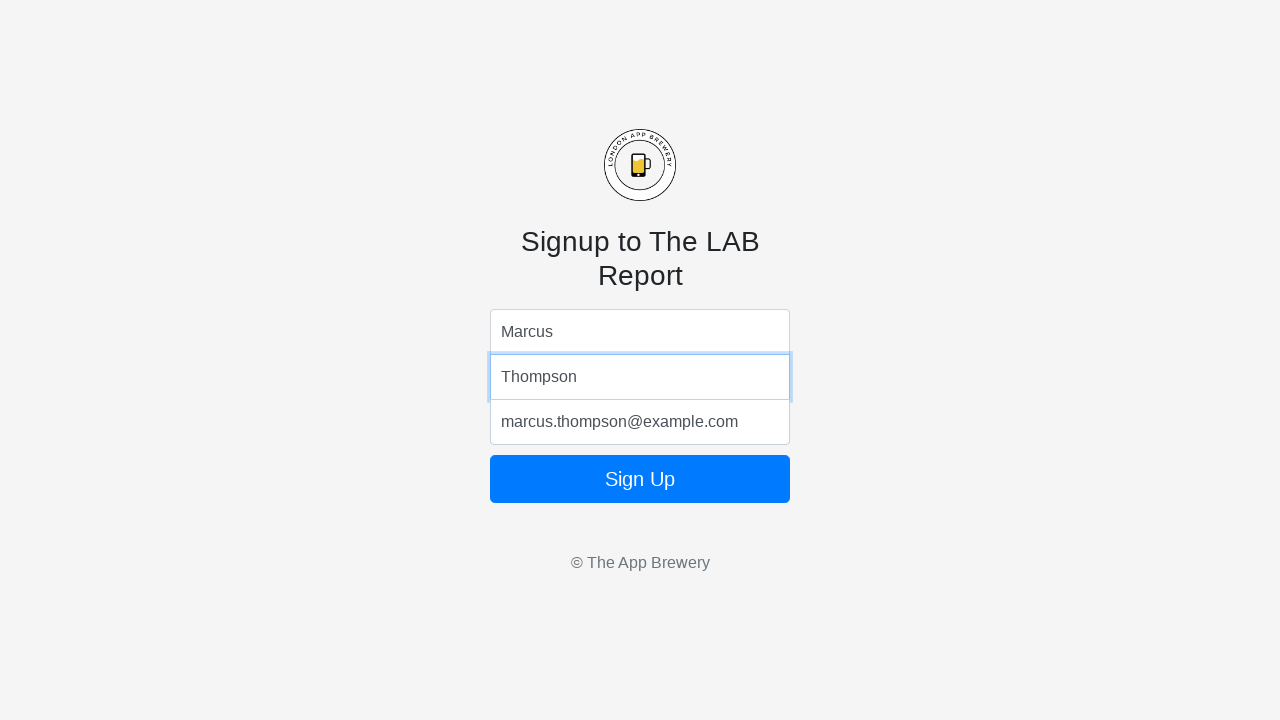

Clicked submit button to submit the form at (640, 479) on form button
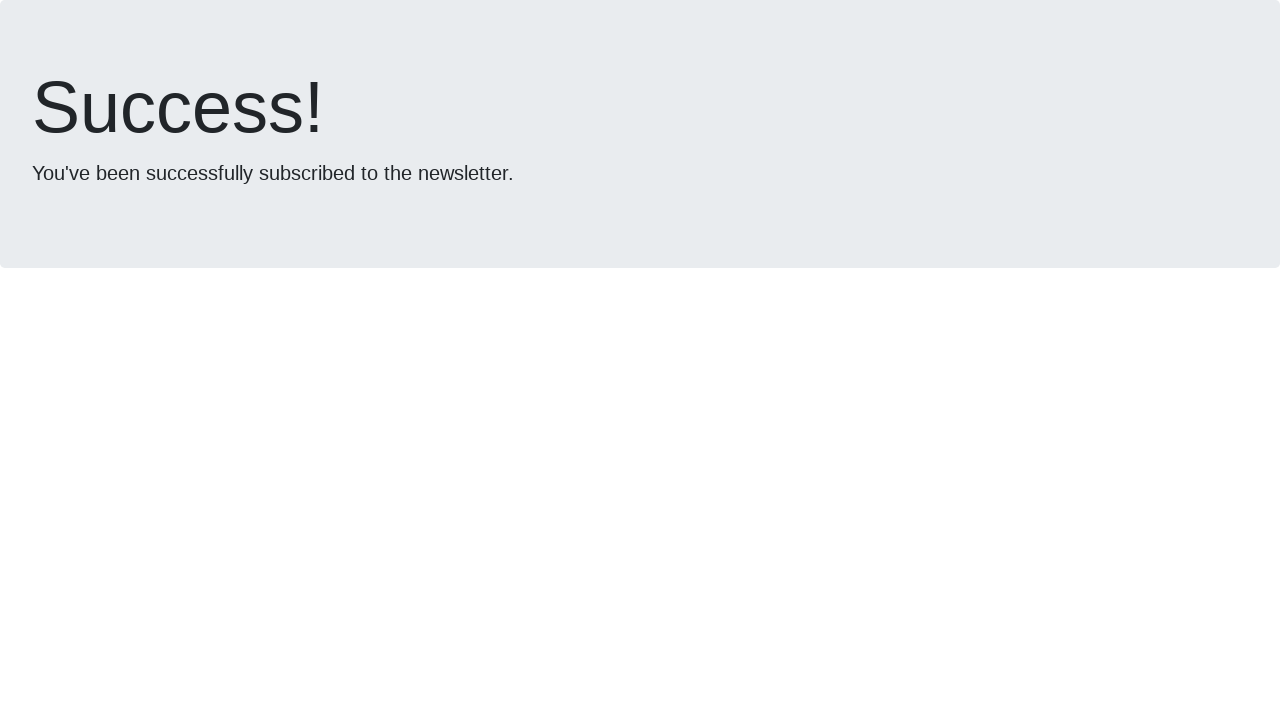

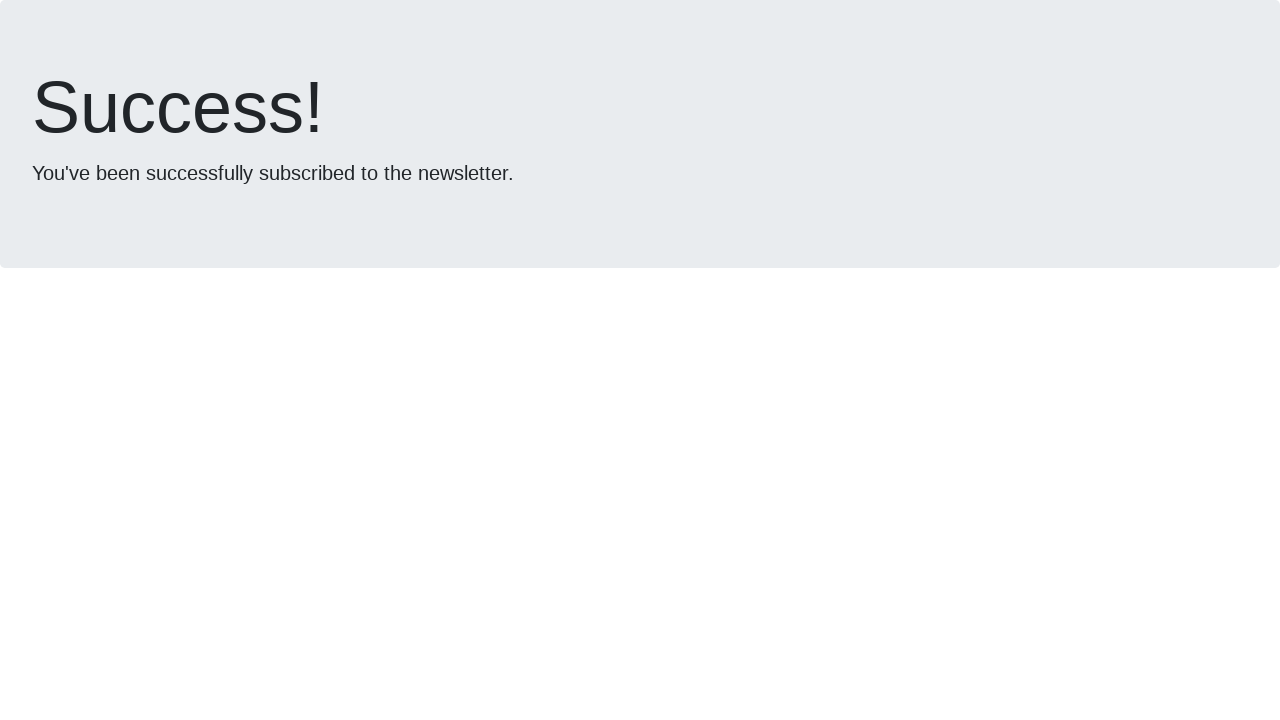